Fills out a sample contact form including name, email, website, dropdown selection, checkbox, radio button, and comments, then submits the form

Starting URL: https://globalsqa.com/samplepagetest

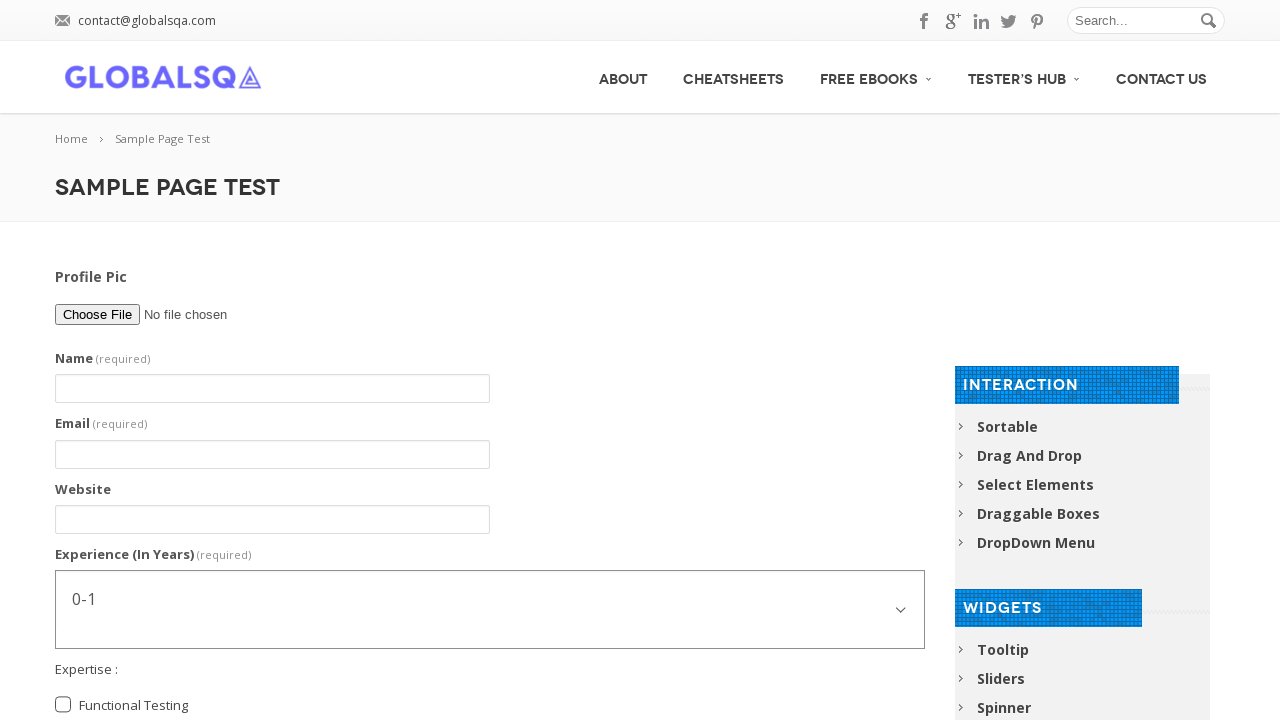

Filled name field with 'Name' on #g2599-name
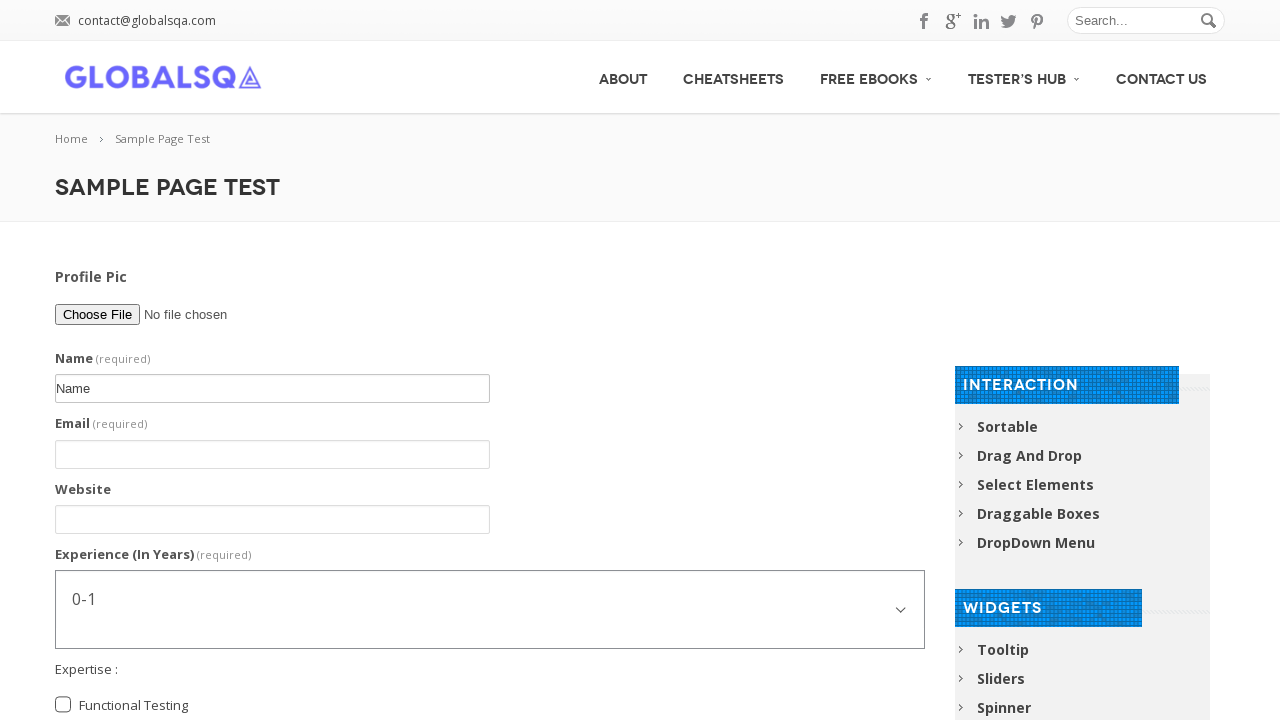

Filled email field with 'test123@test.com' on #g2599-email
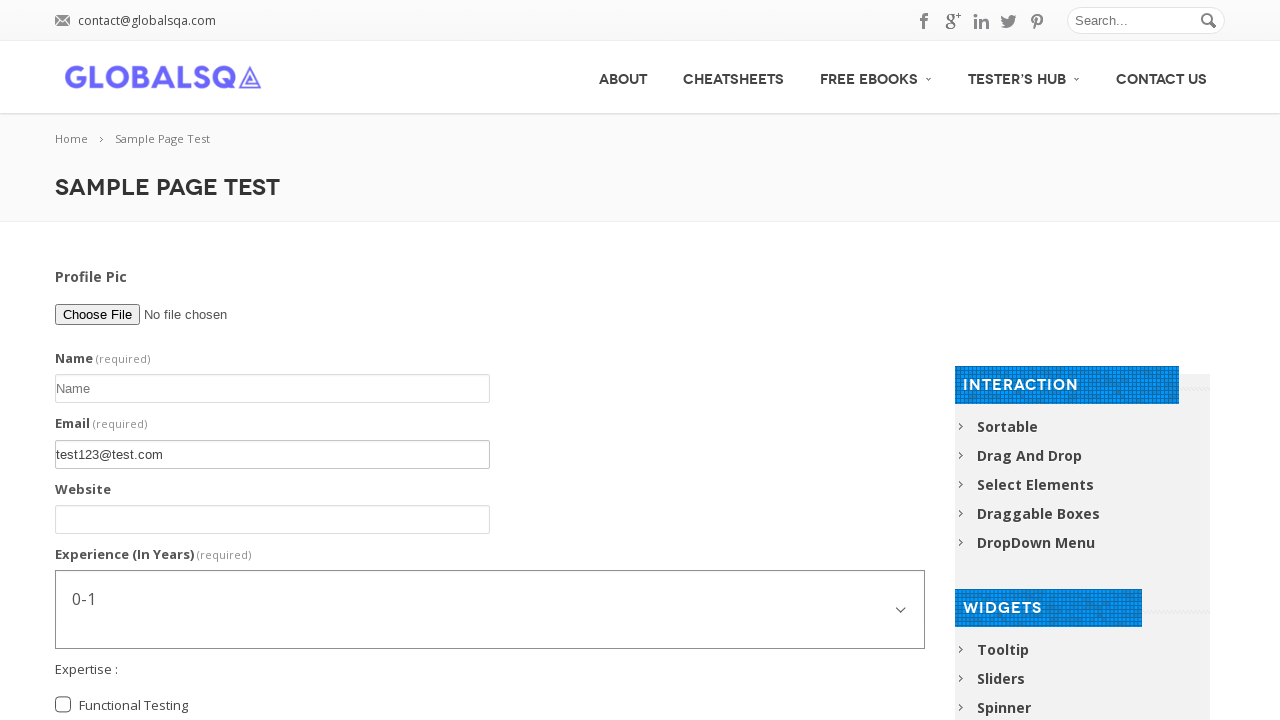

Filled website field with 'https://www.test.com' on #g2599-website
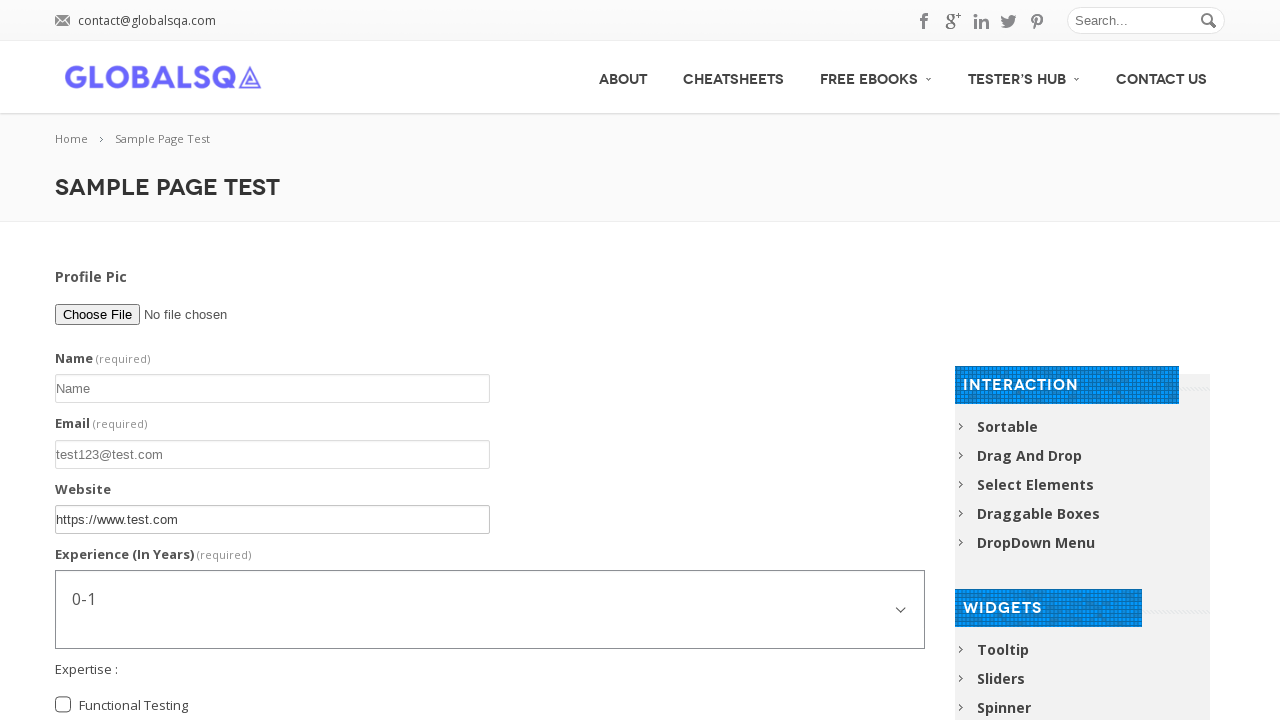

Selected dropdown option at index 1 for experience in years on #g2599-experienceinyears
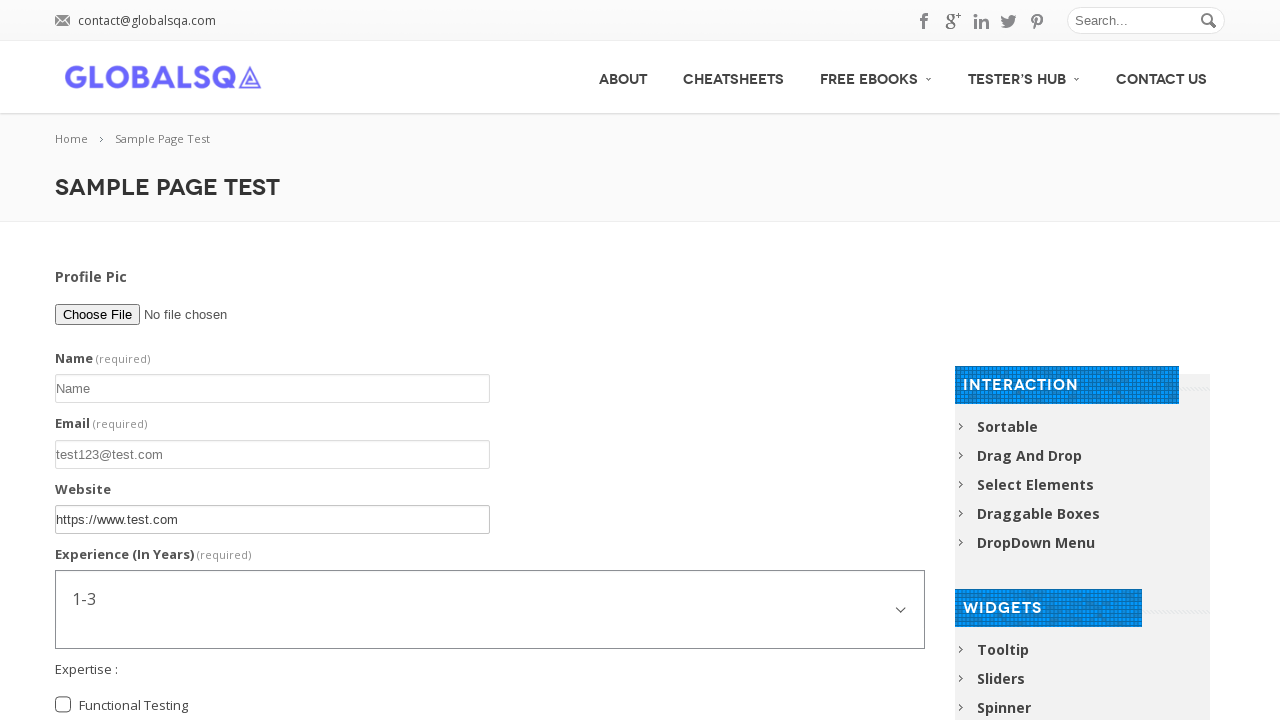

Checked 'Functional Testing' checkbox at (63, 705) on input[type='checkbox'][value='Functional Testing']
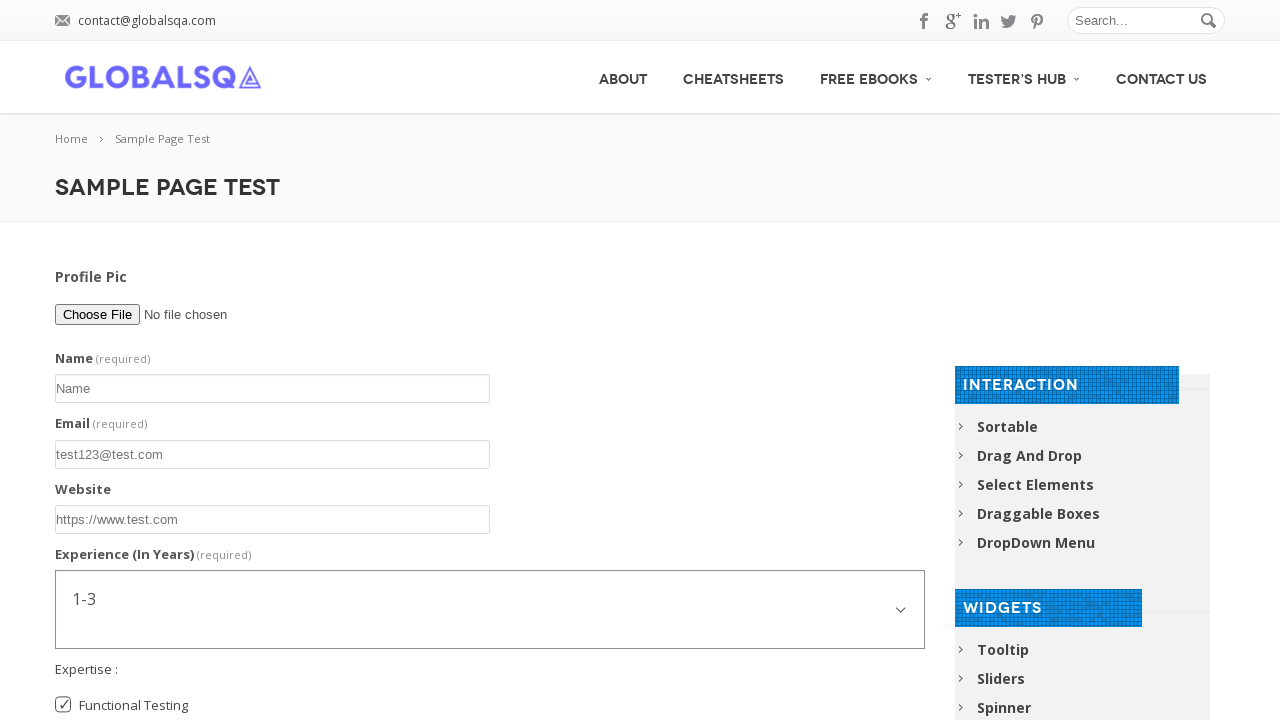

Selected 'Graduate' radio button at (63, 377) on input[type='radio'][value='Graduate']
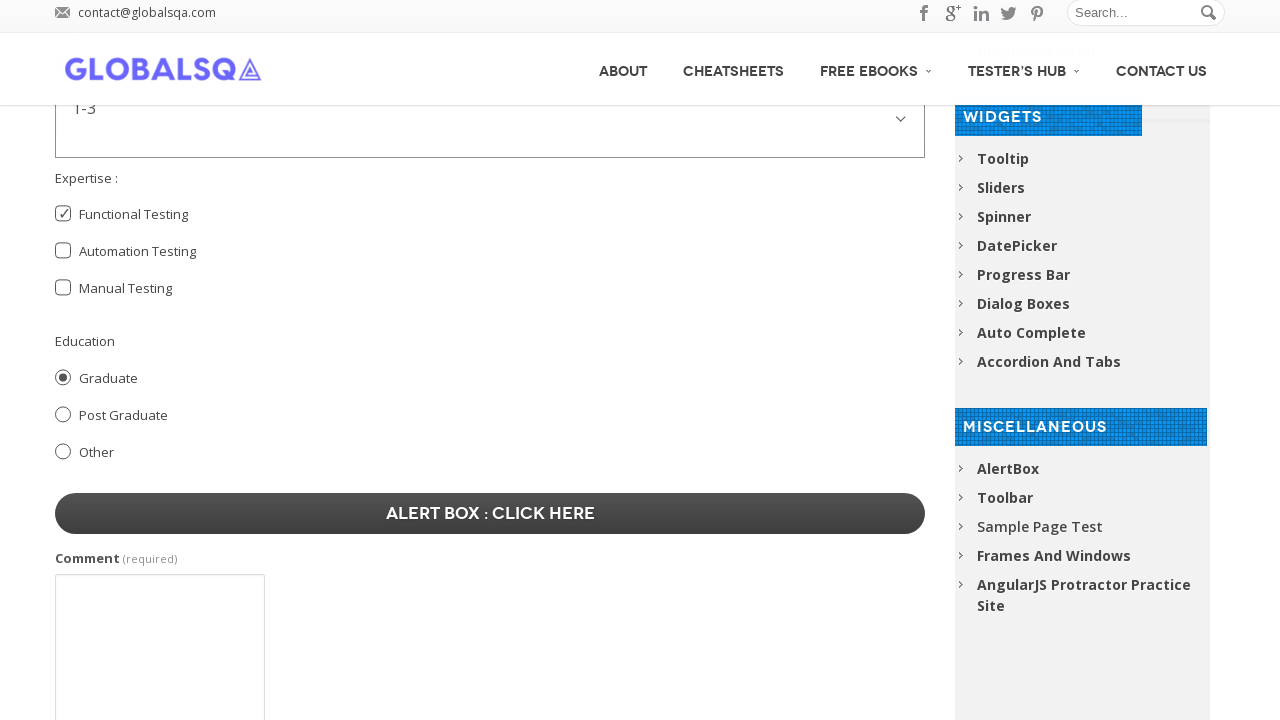

Filled comments field with 'test comments' on #contact-form-comment-g2599-comment
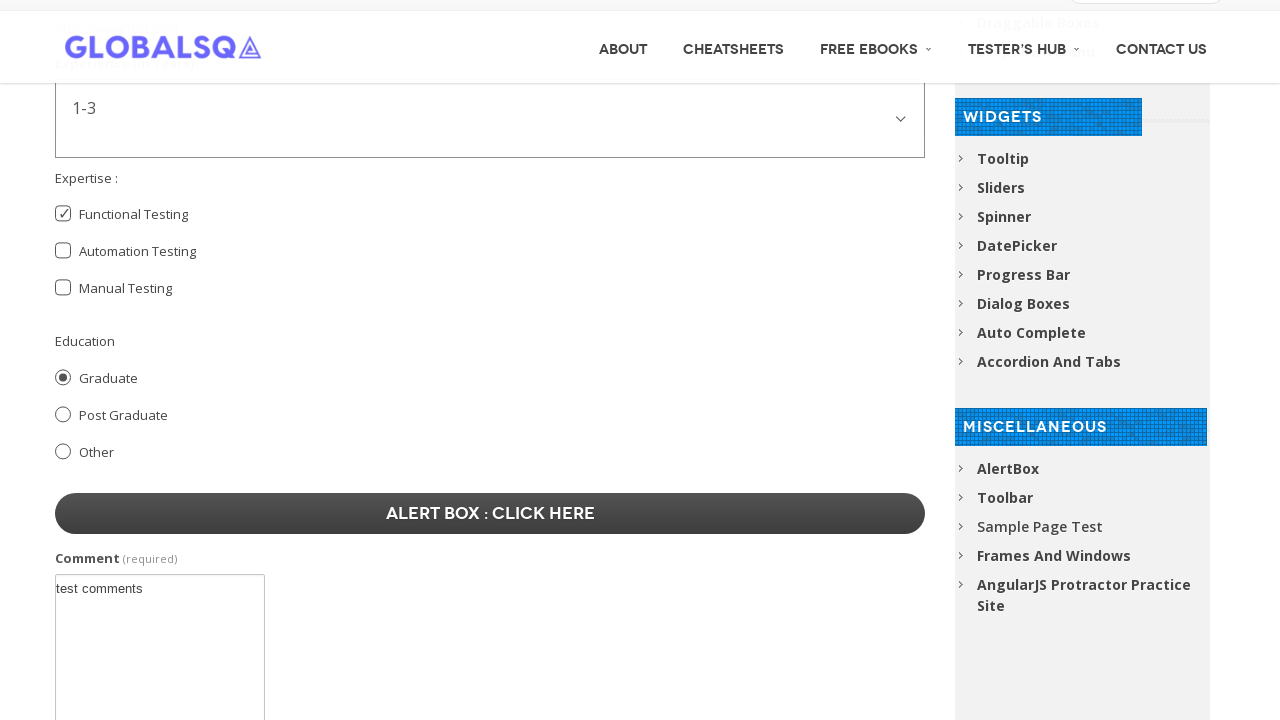

Clicked submit button to submit the contact form at (490, 376) on button[type='submit']
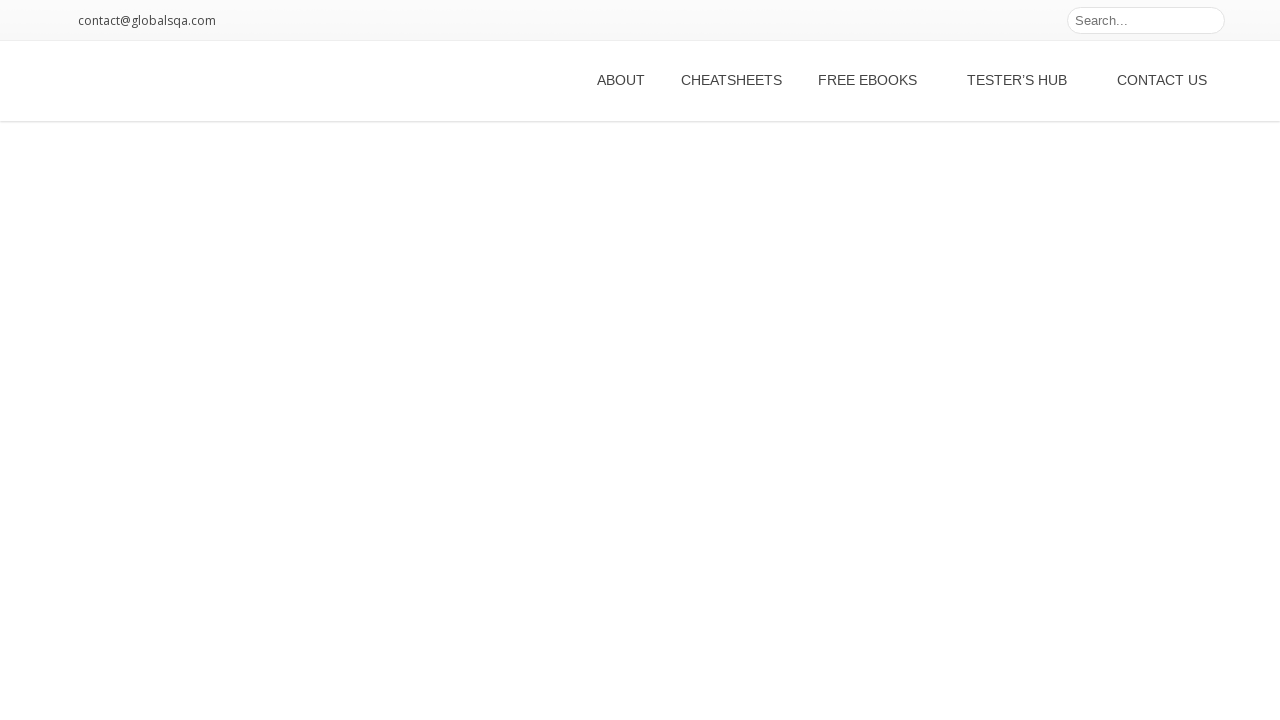

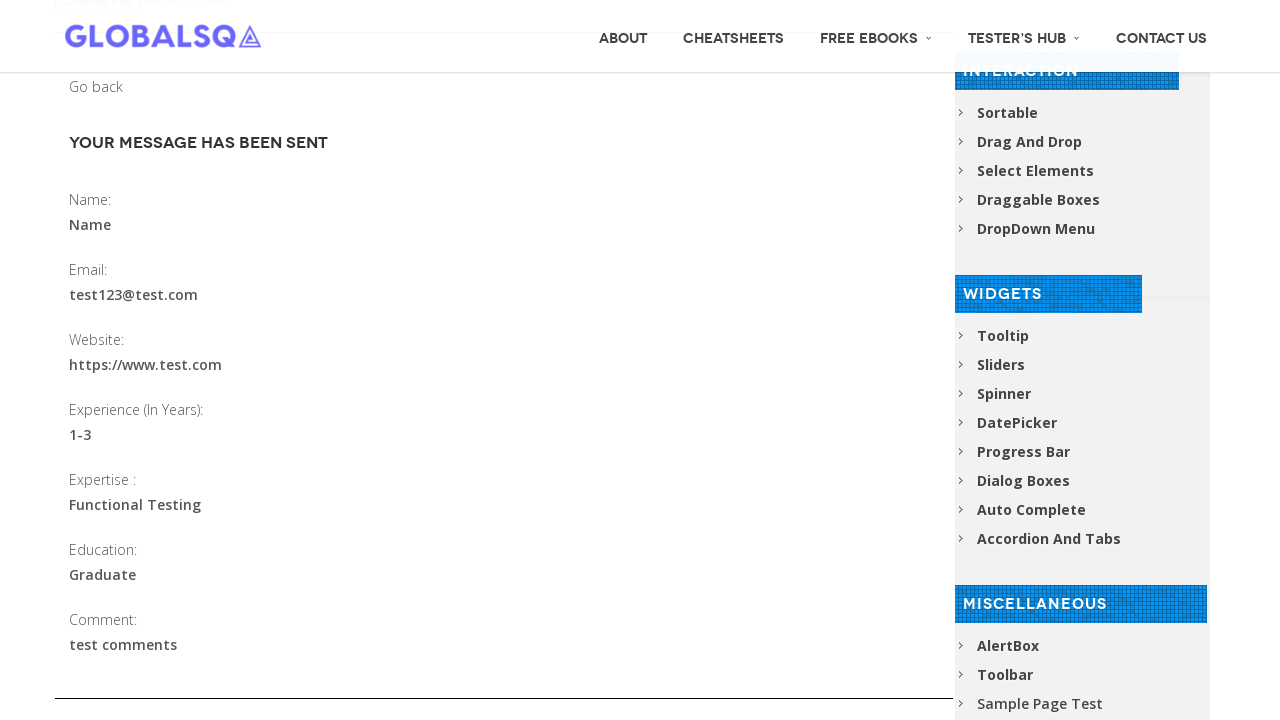